Tests element highlighting functionality by navigating to a page with many elements and visually highlighting a specific element by changing its border style temporarily.

Starting URL: http://the-internet.herokuapp.com/large

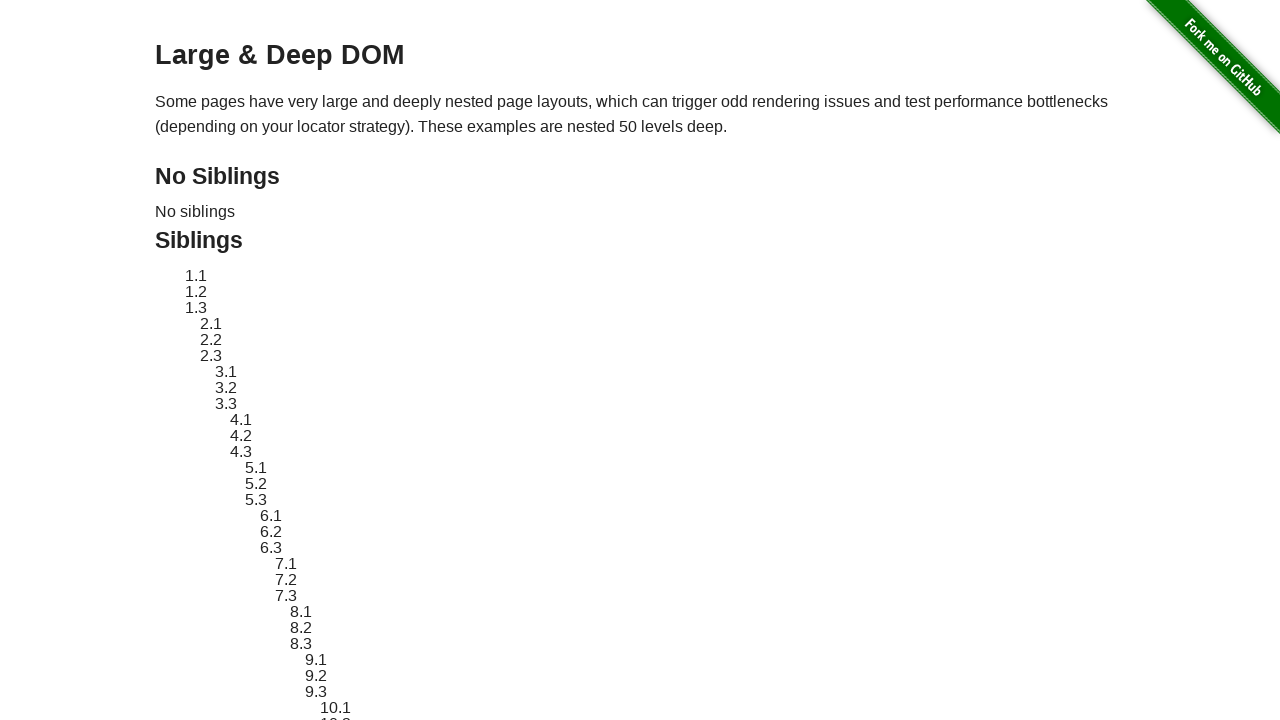

Navigated to the large page with many elements
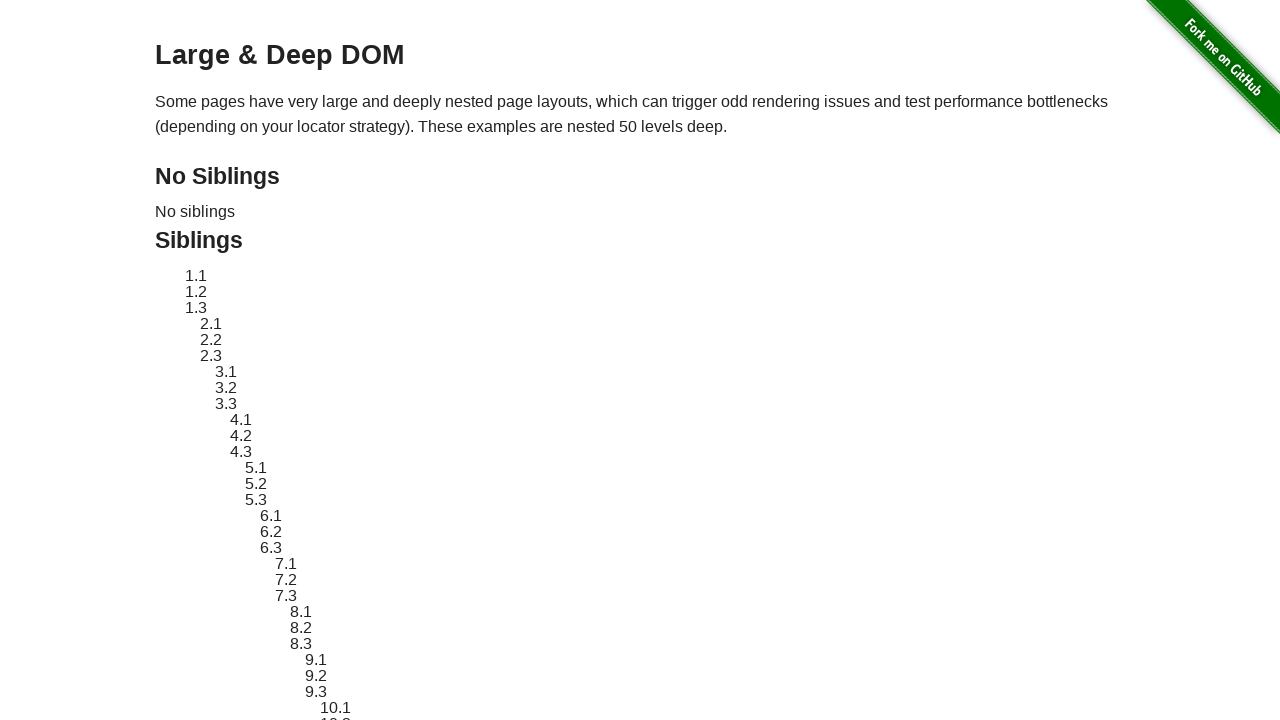

Located target element with ID 'sibling-2.3'
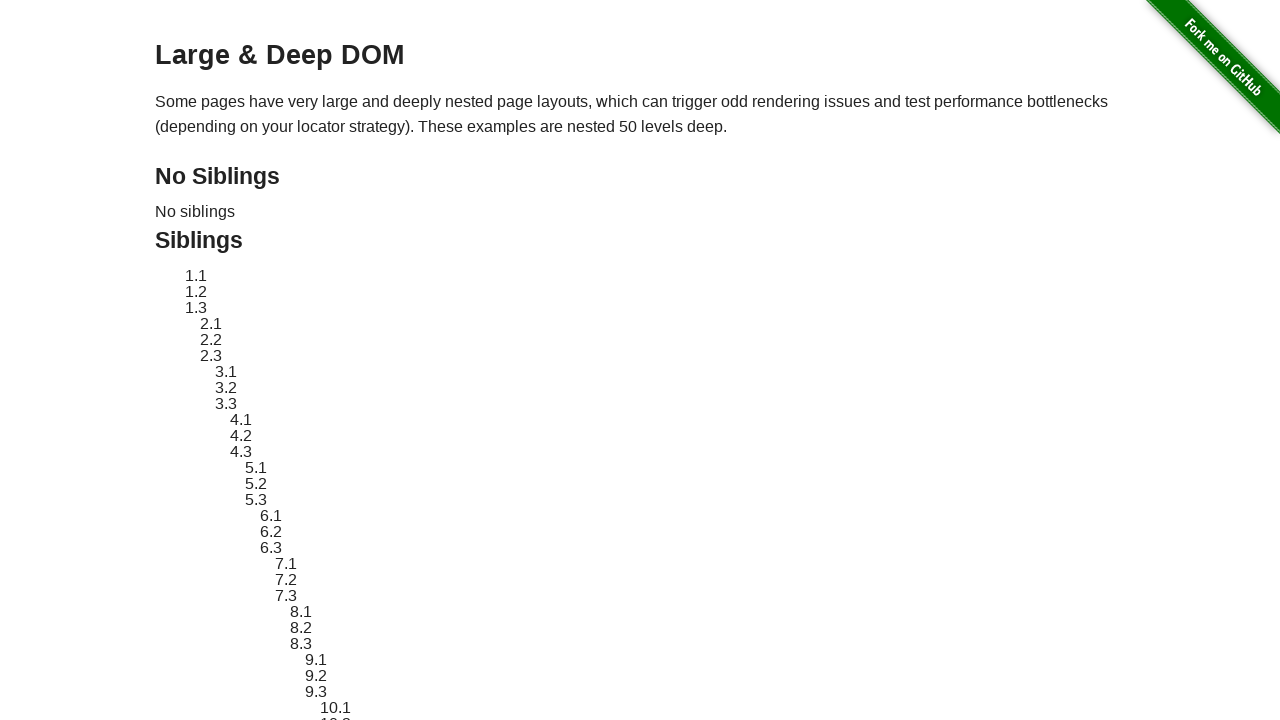

Retrieved original style attribute from target element
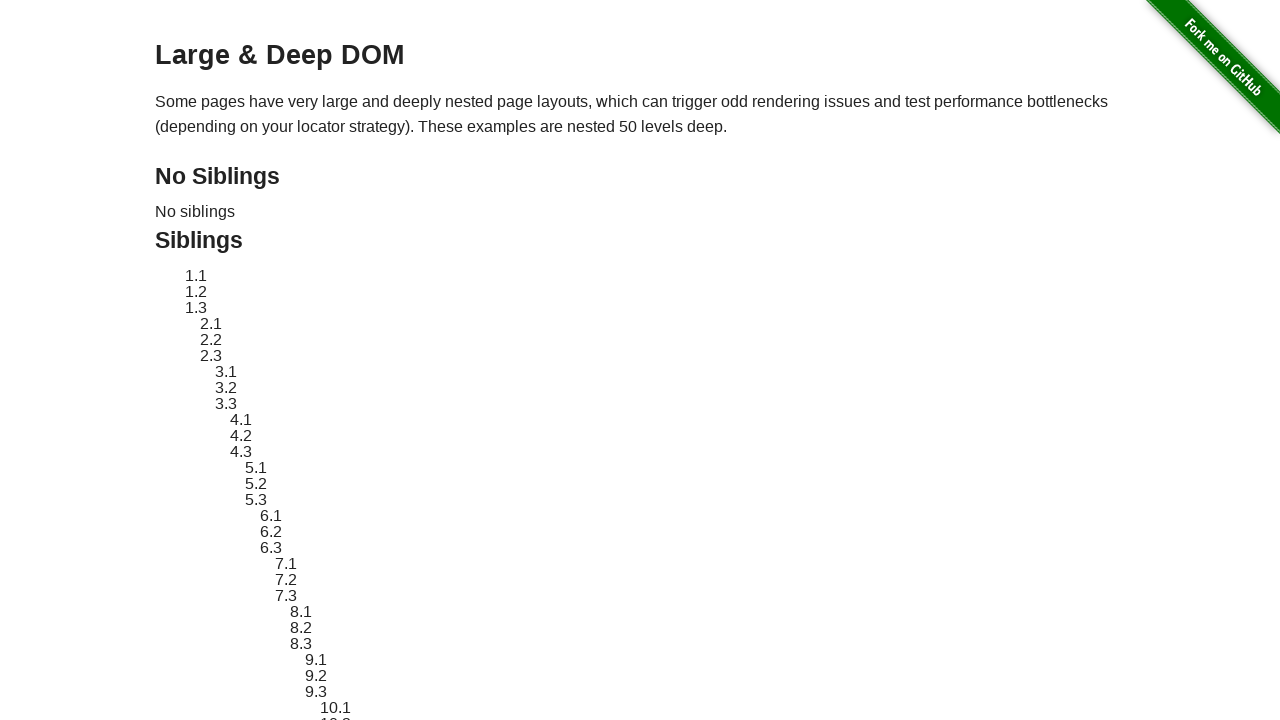

Applied red dashed border highlight to target element
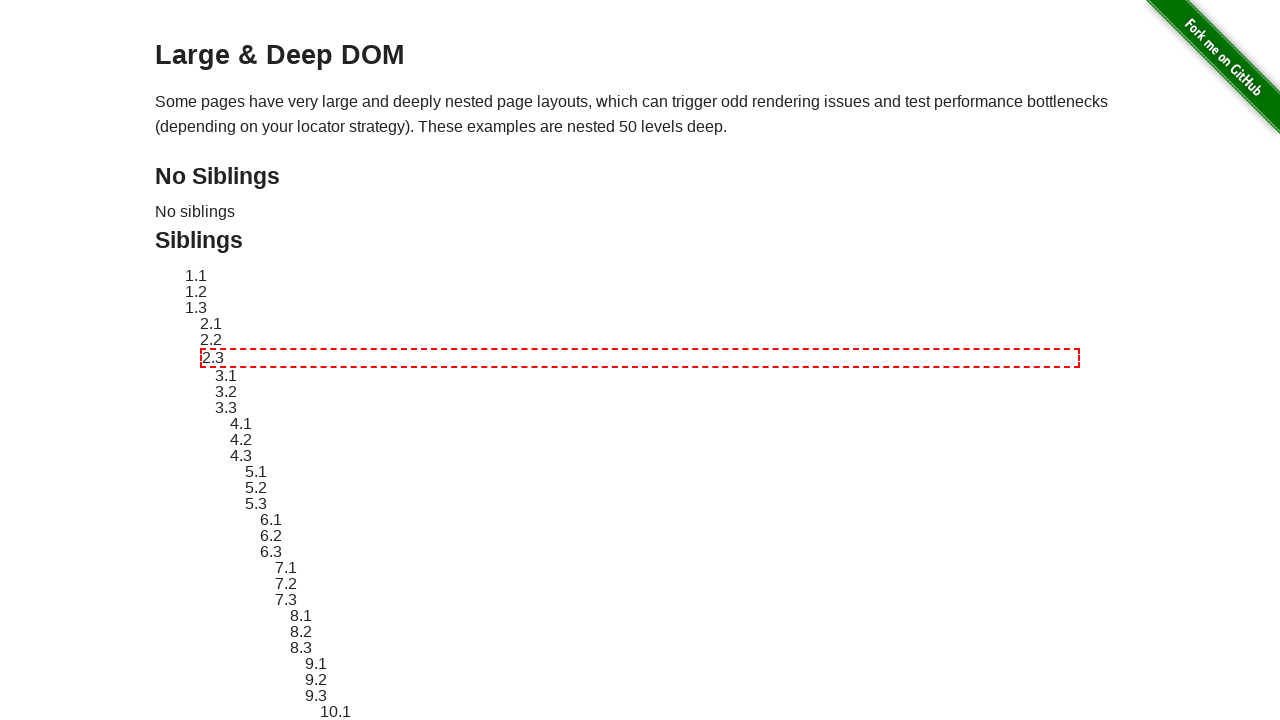

Waited 2 seconds to display the highlight
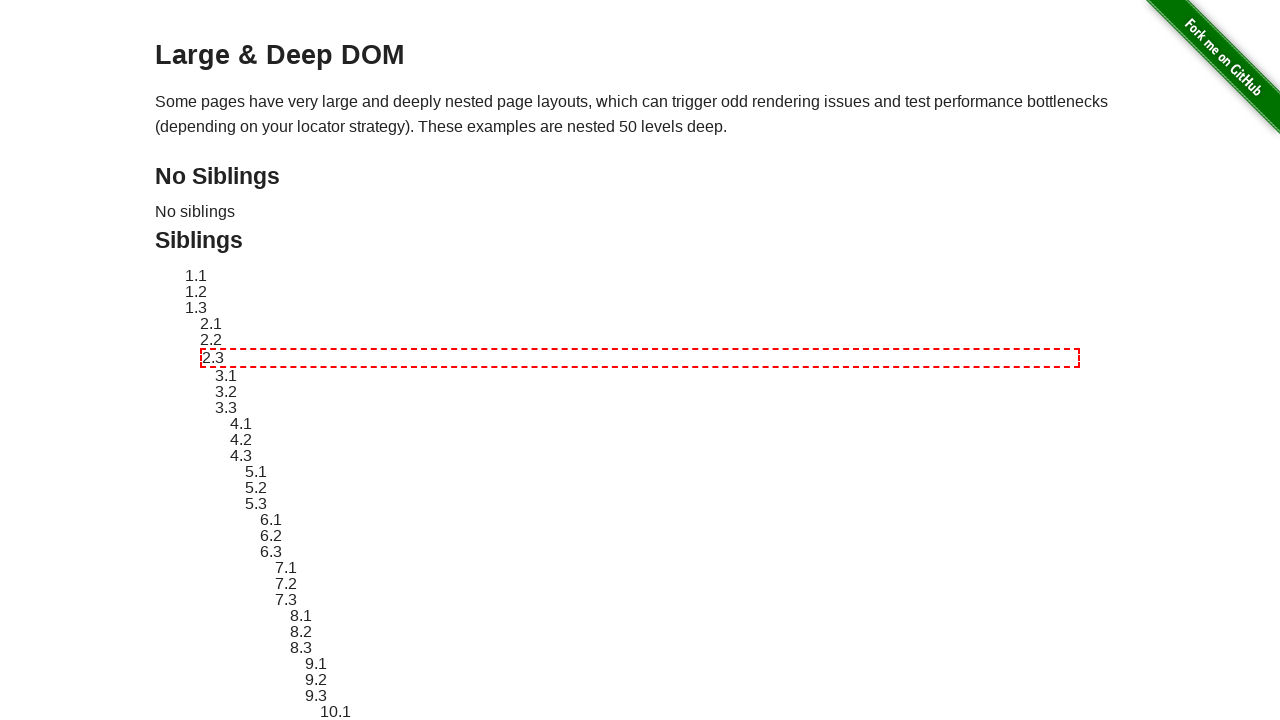

Reverted target element to original style
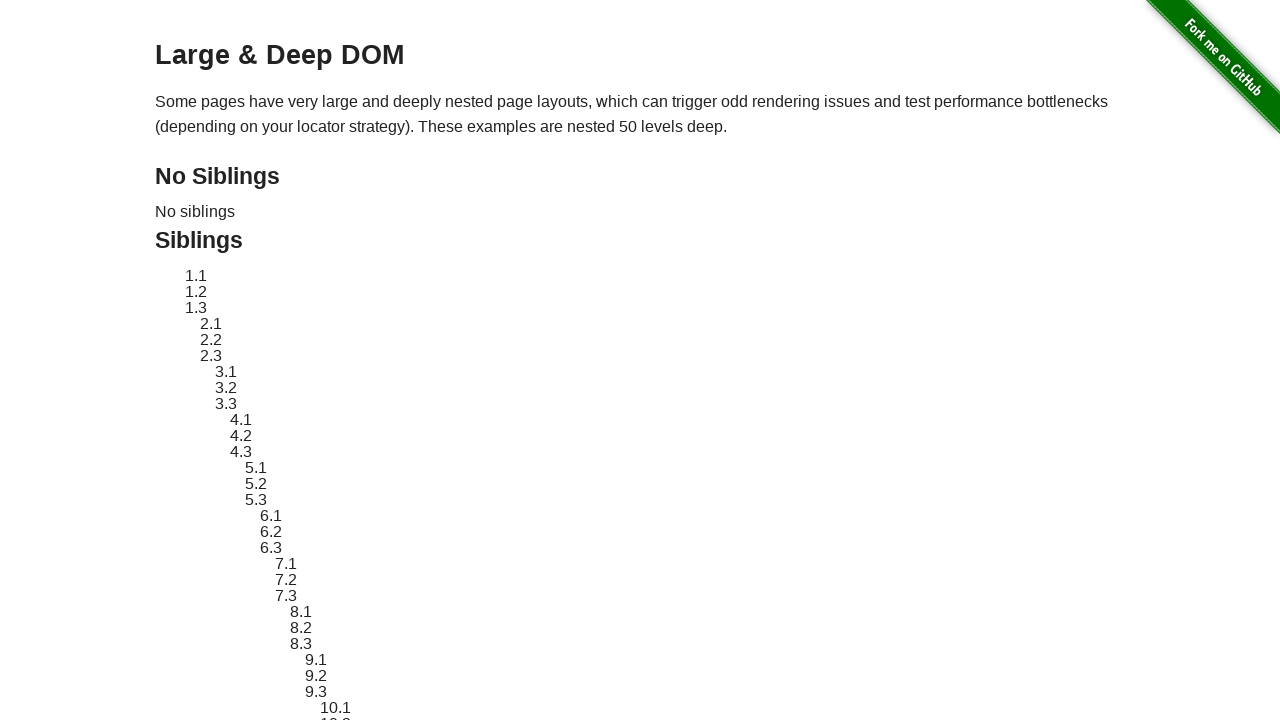

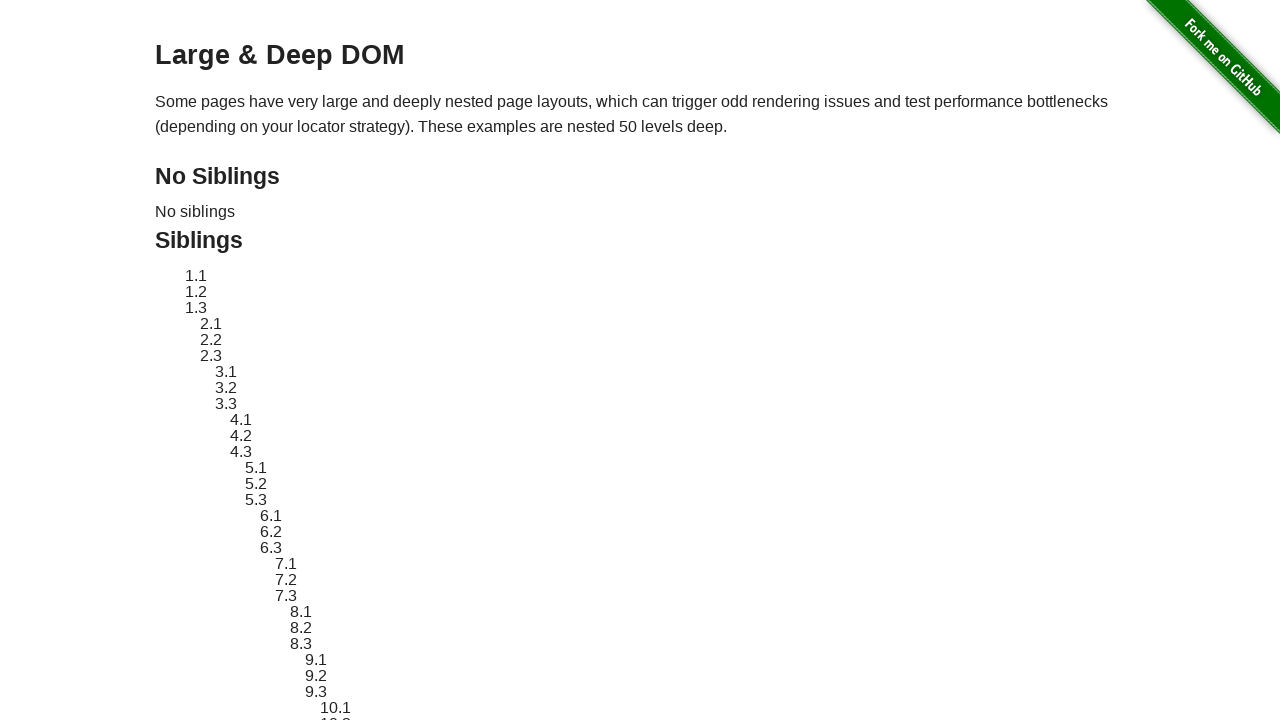